Tests the complete checkout flow on an e-commerce website by adding an item to cart, navigating to checkout, filling out shipping information, and confirming the order.

Starting URL: https://danube-web.shop/

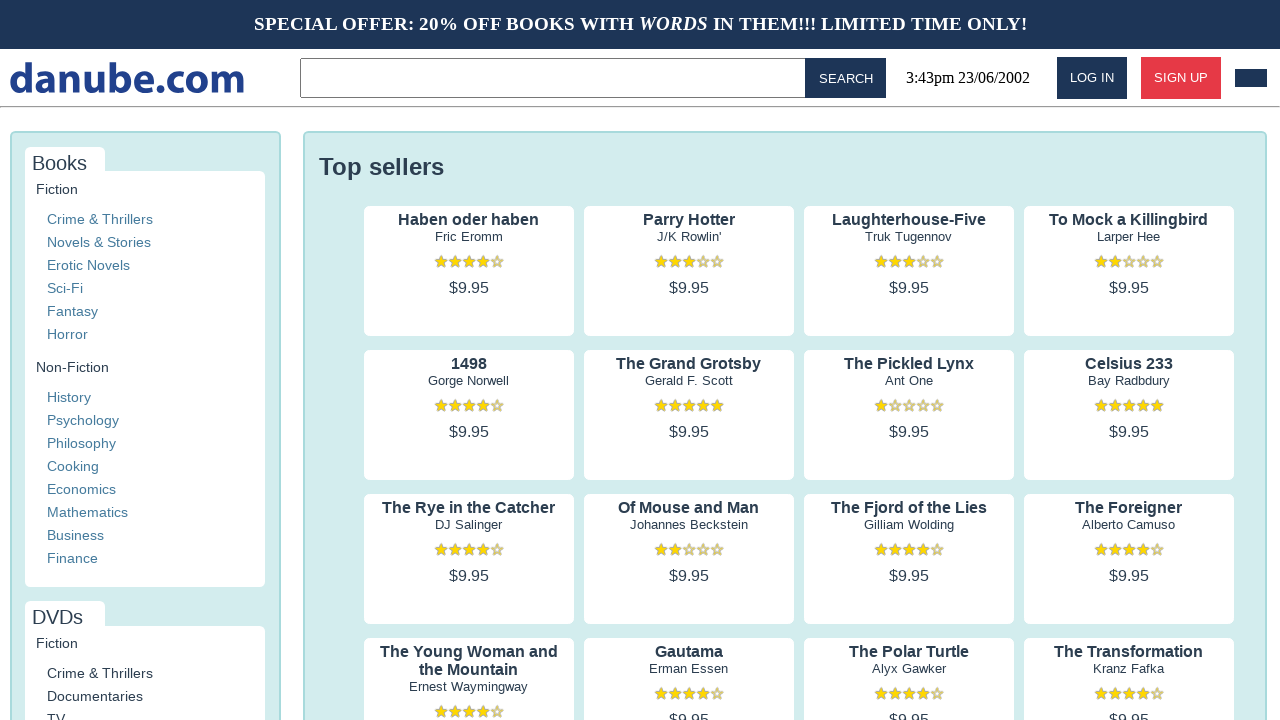

Clicked on first product's author to view details at (469, 237) on .preview:nth-child(1) > .preview-author
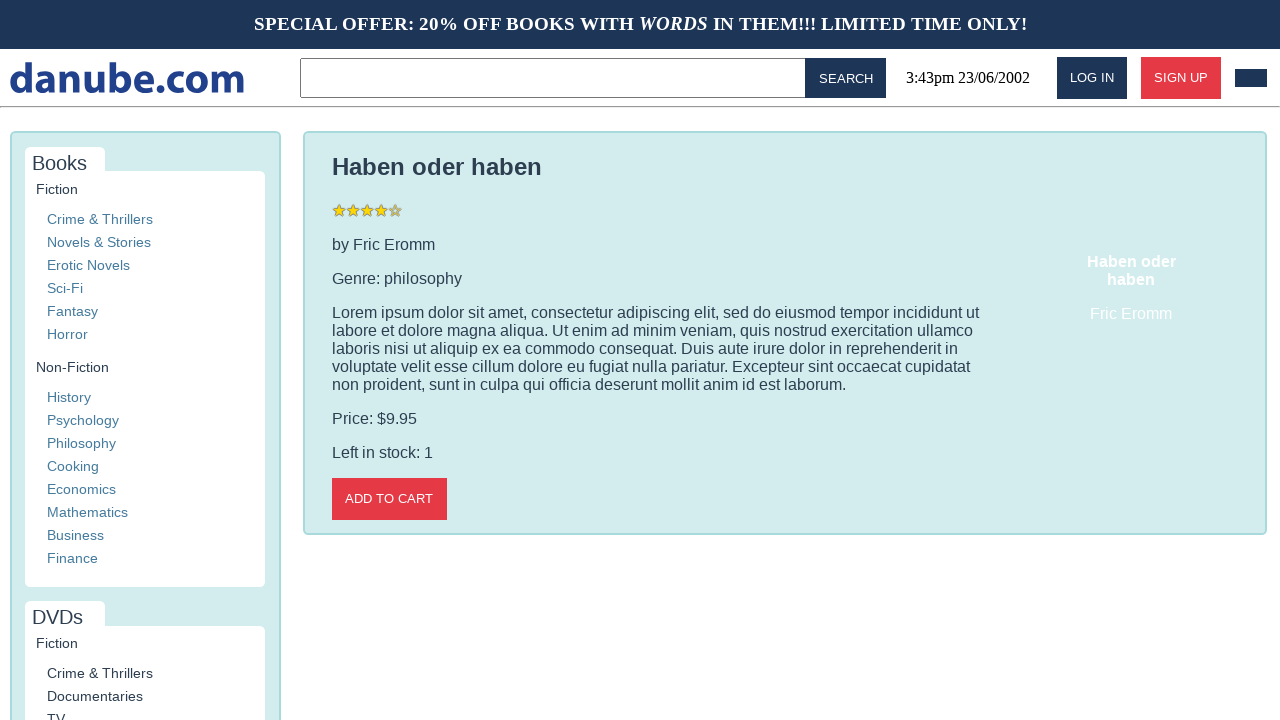

Added item to cart at (389, 499) on .detail-wrapper > .call-to-action
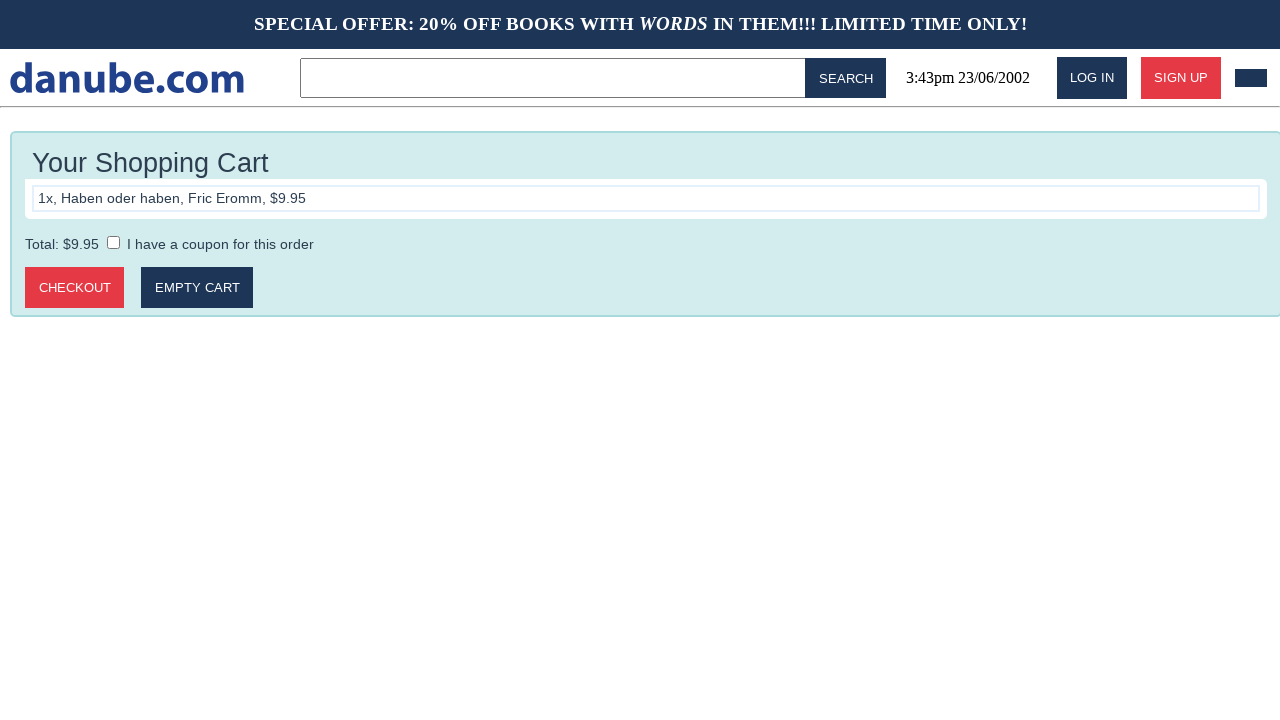

Clicked logo to navigate back to home at (127, 78) on #logo
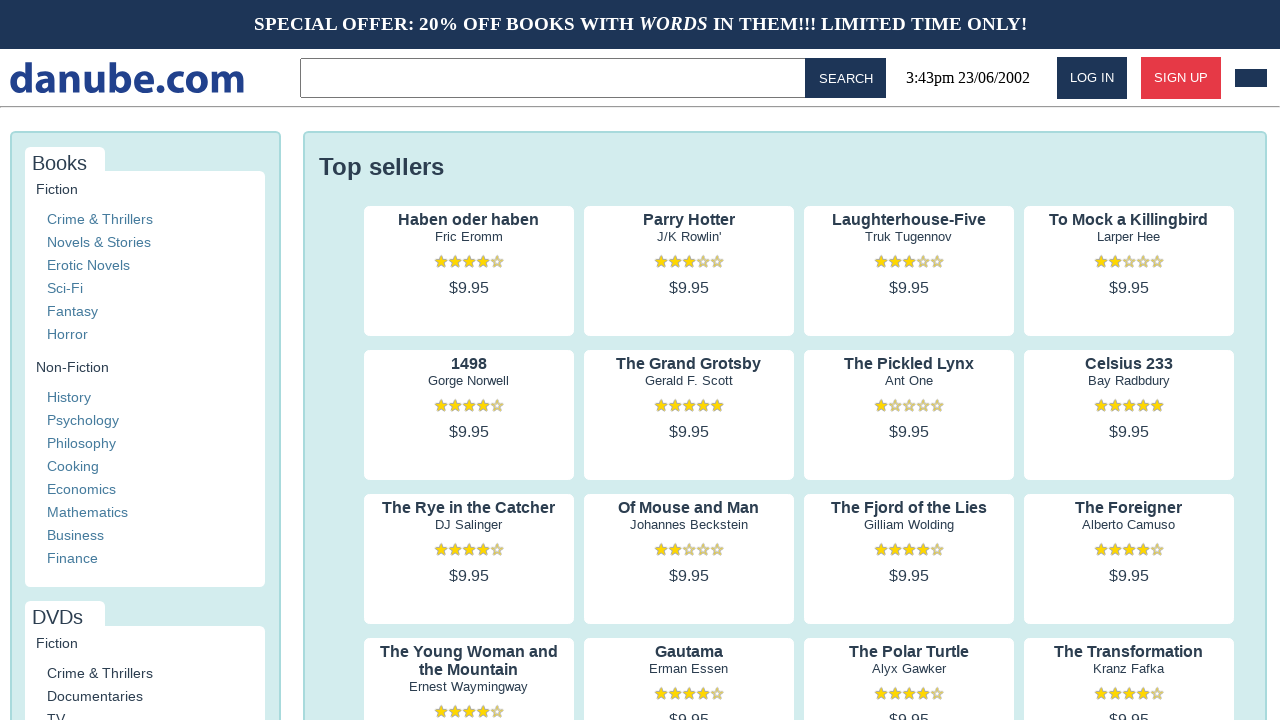

Waited for page navigation to complete
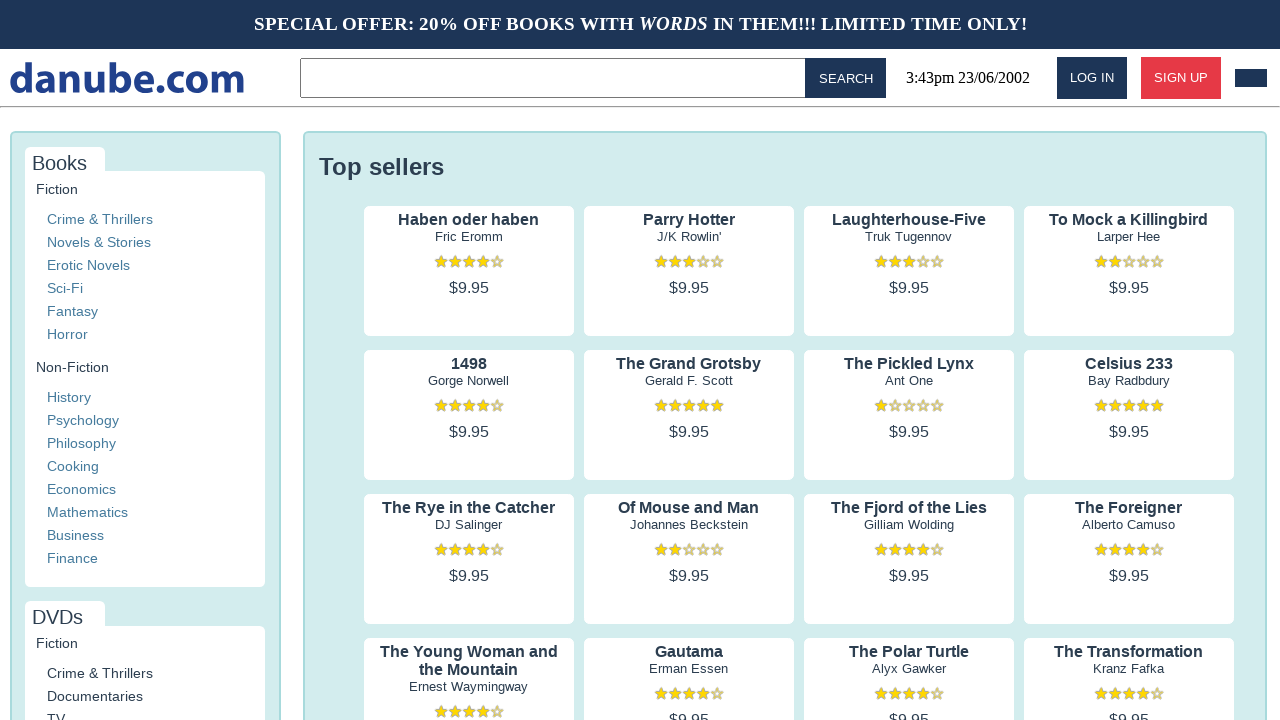

Navigated to cart at (1251, 78) on #cart
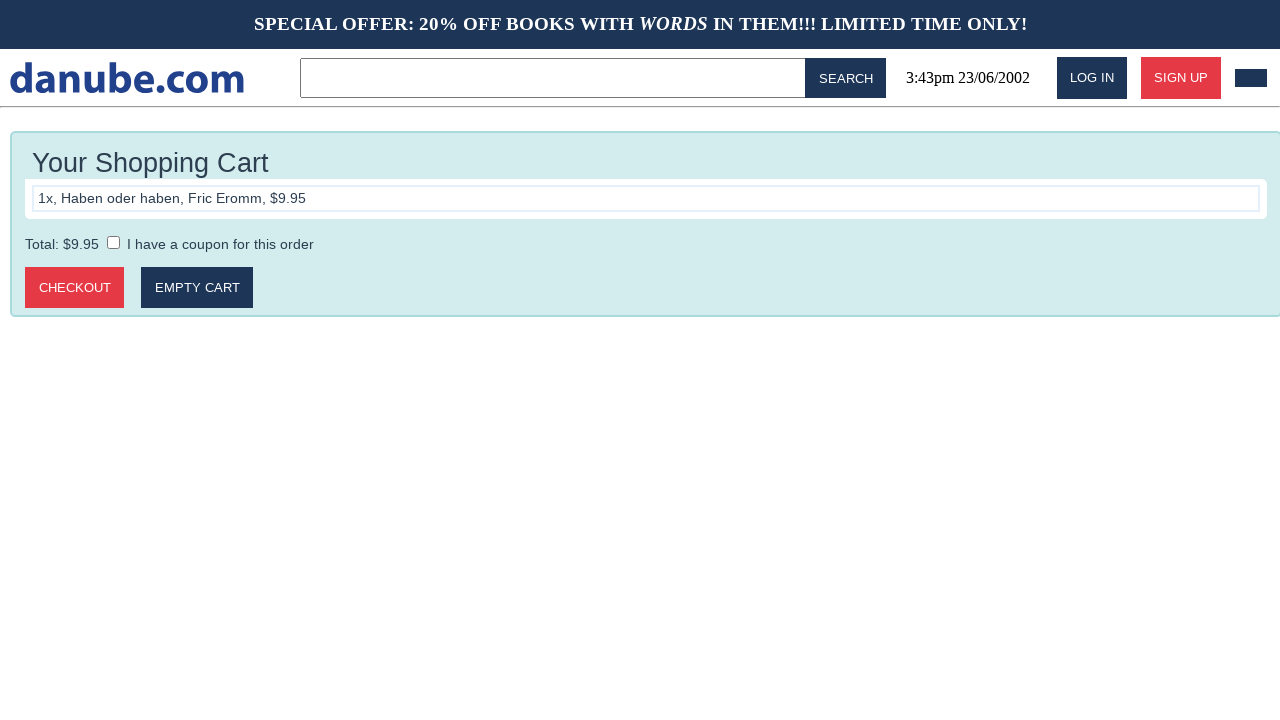

Proceeded to checkout at (75, 288) on .cart > .call-to-action
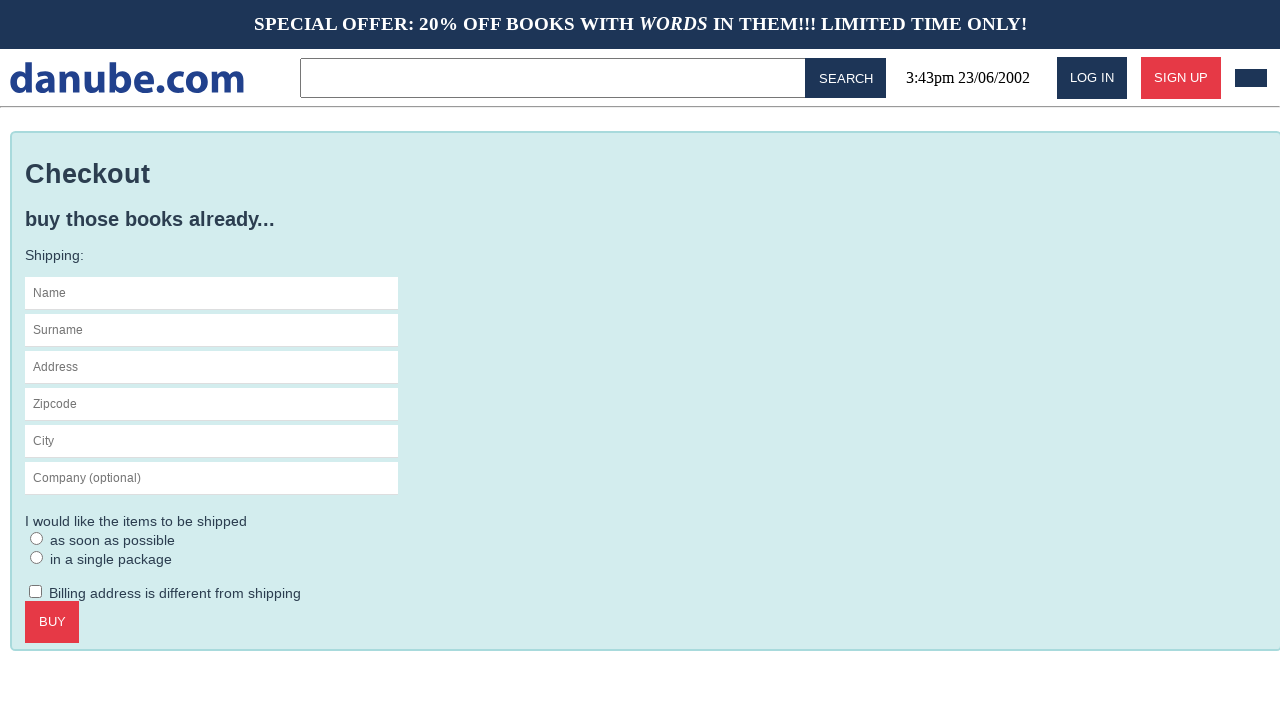

Clicked on name field at (212, 293) on #s-name
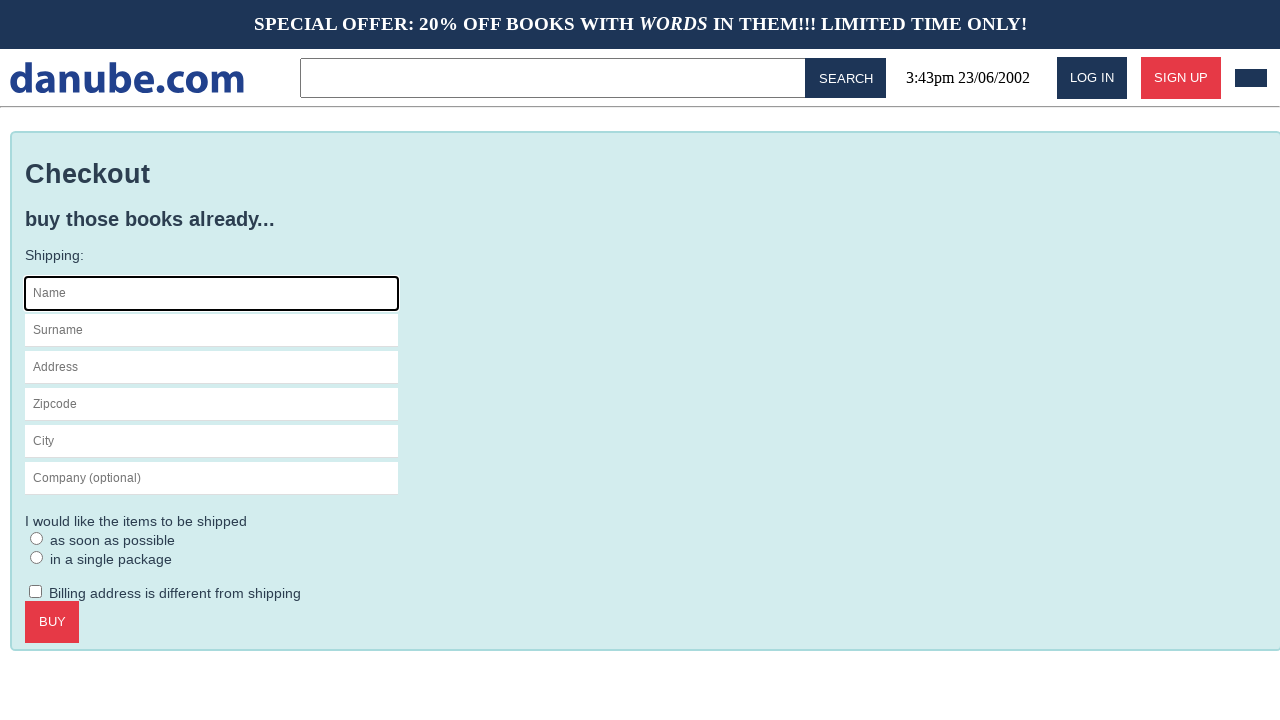

Filled name field with 'Max' on #s-name
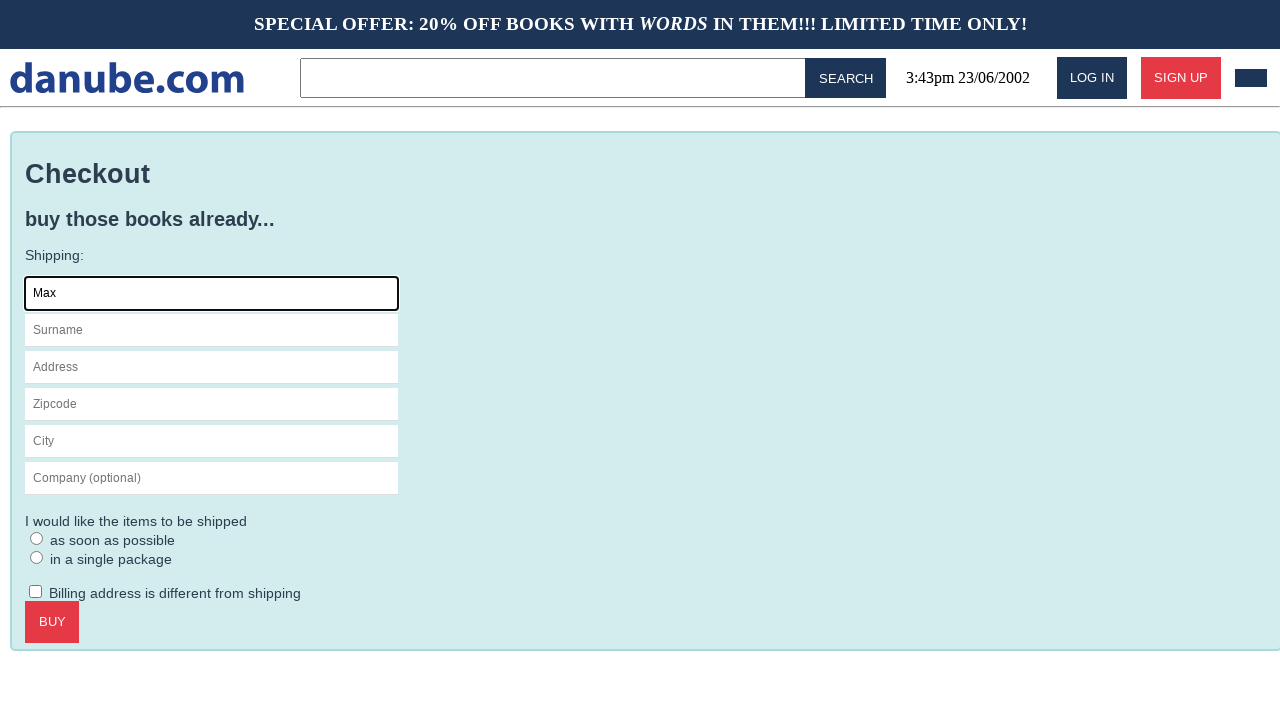

Filled surname field with 'Mustermann' on #s-surname
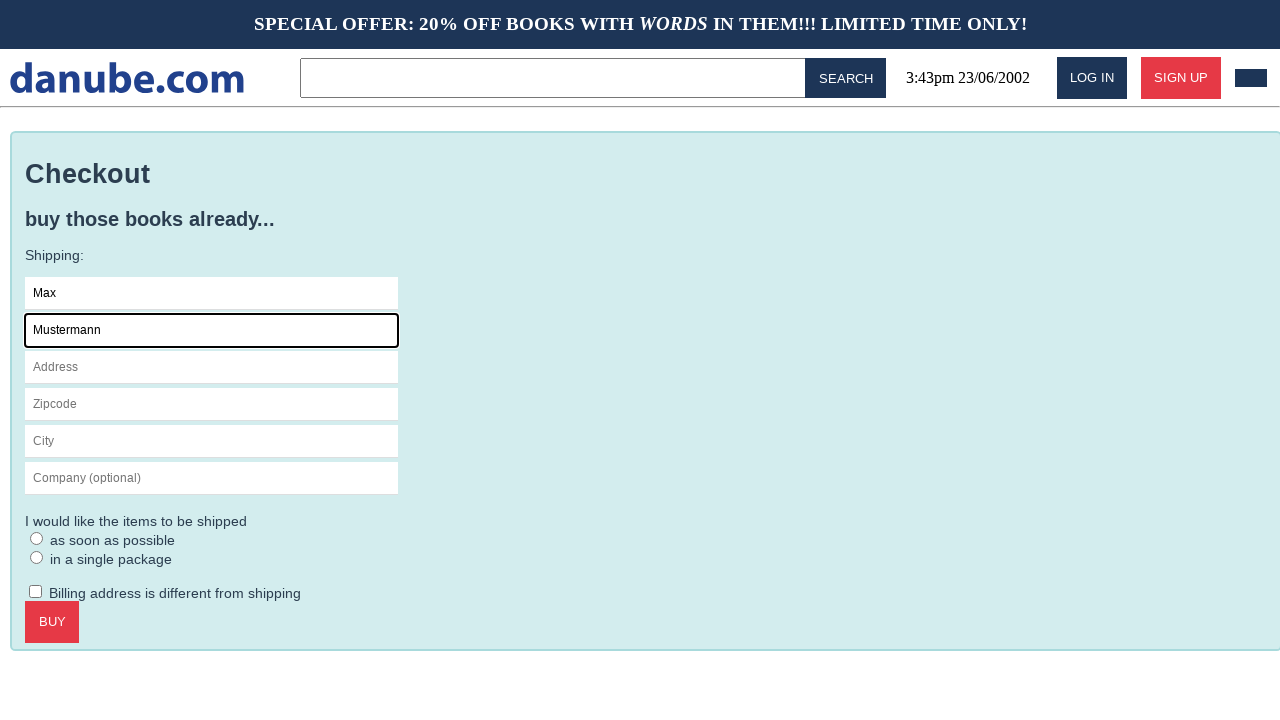

Filled address field with 'Charlottenstr. 57' on #s-address
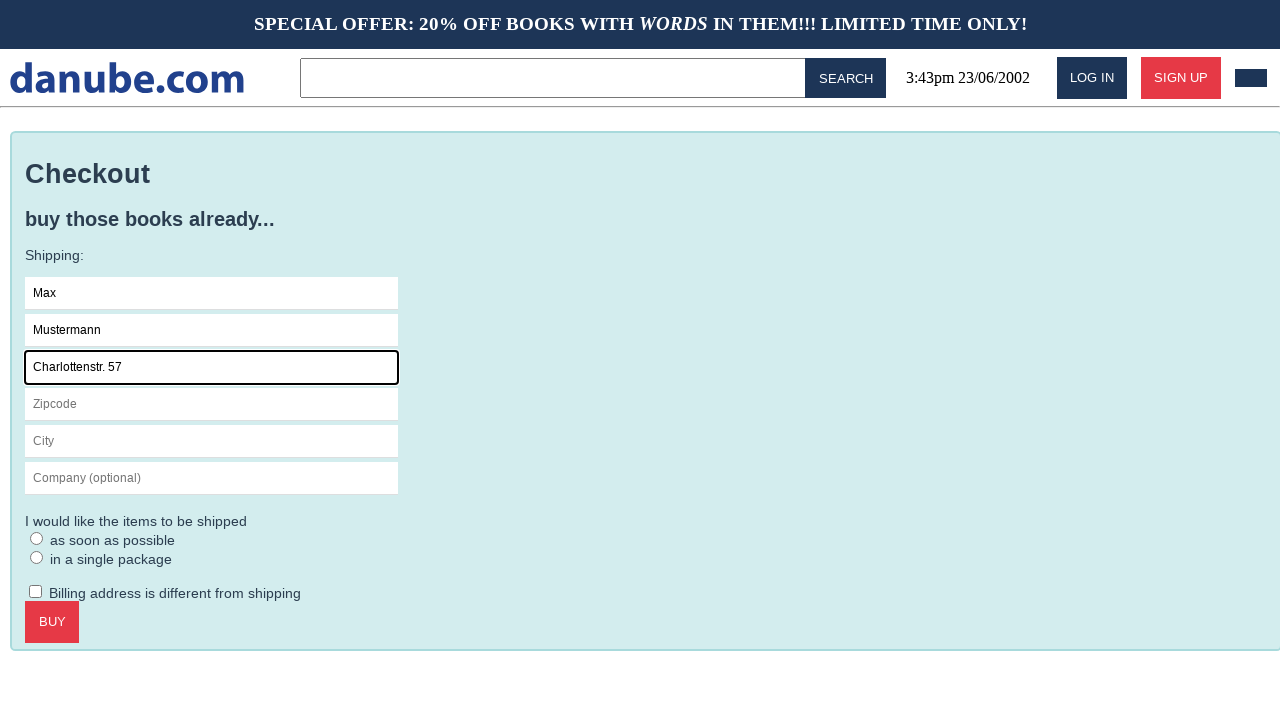

Filled zipcode field with '10117' on #s-zipcode
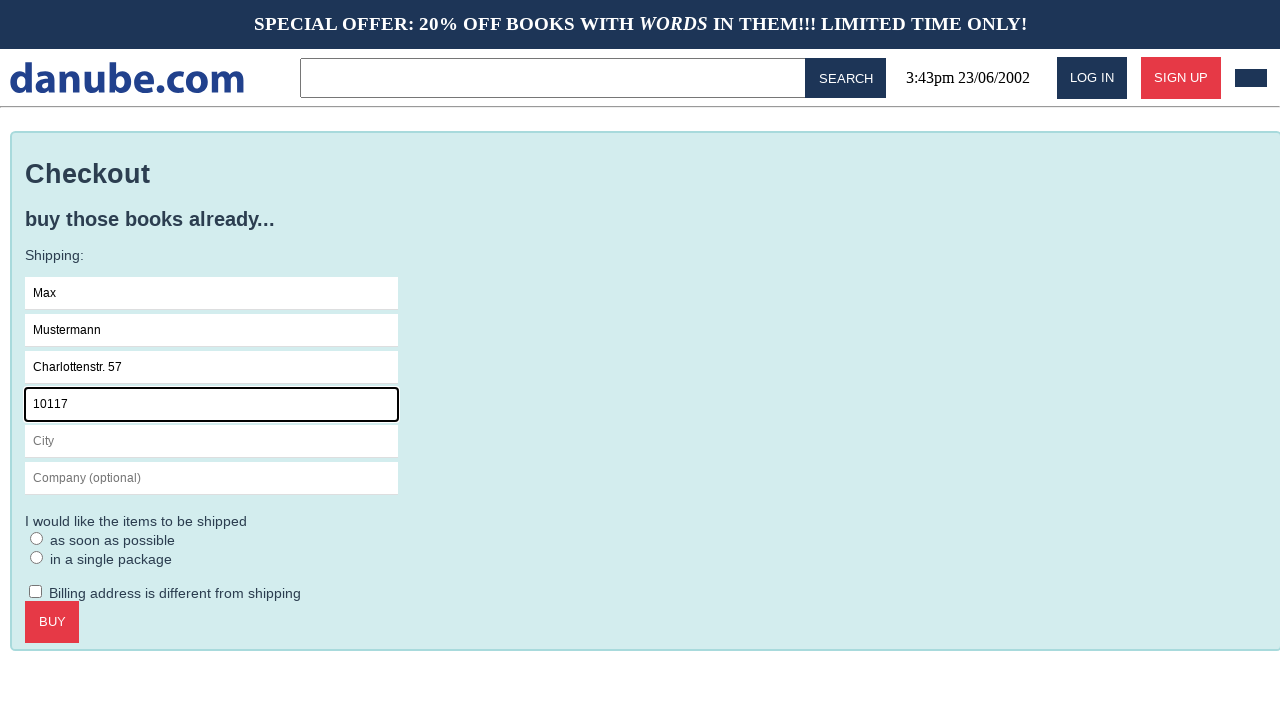

Filled city field with 'Berlin' on #s-city
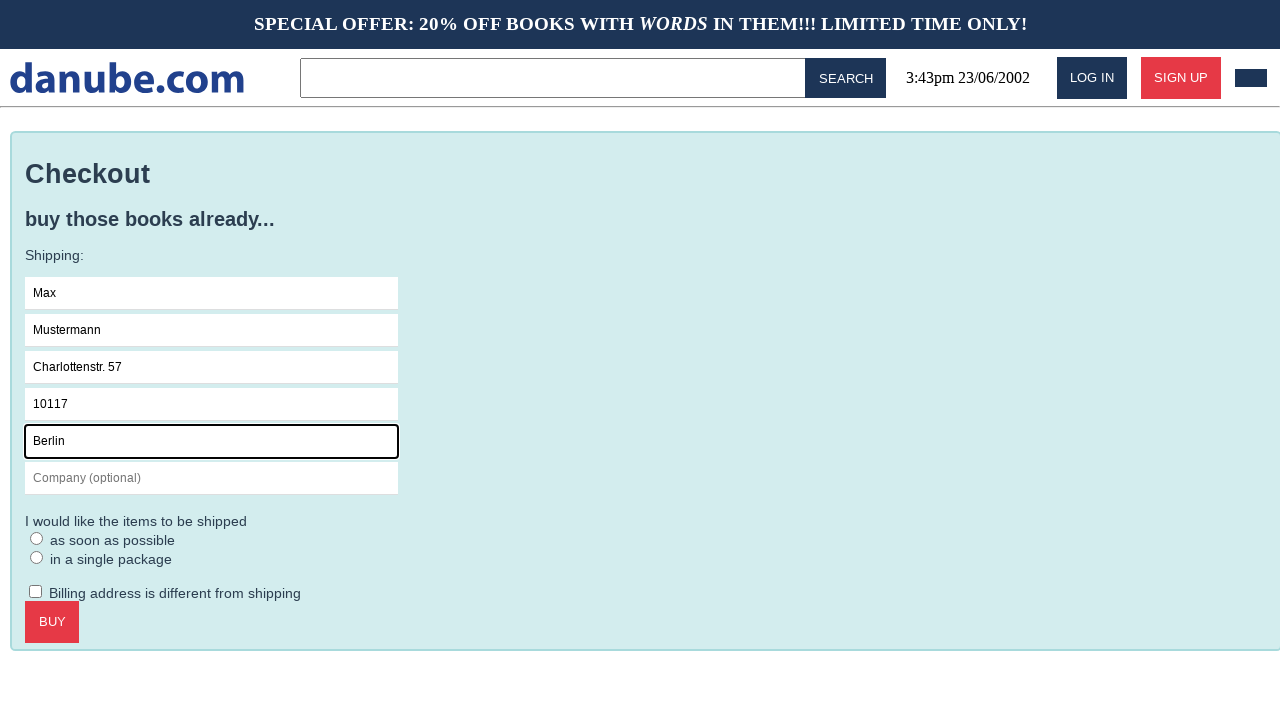

Filled company field with 'Firma GmbH' on #s-company
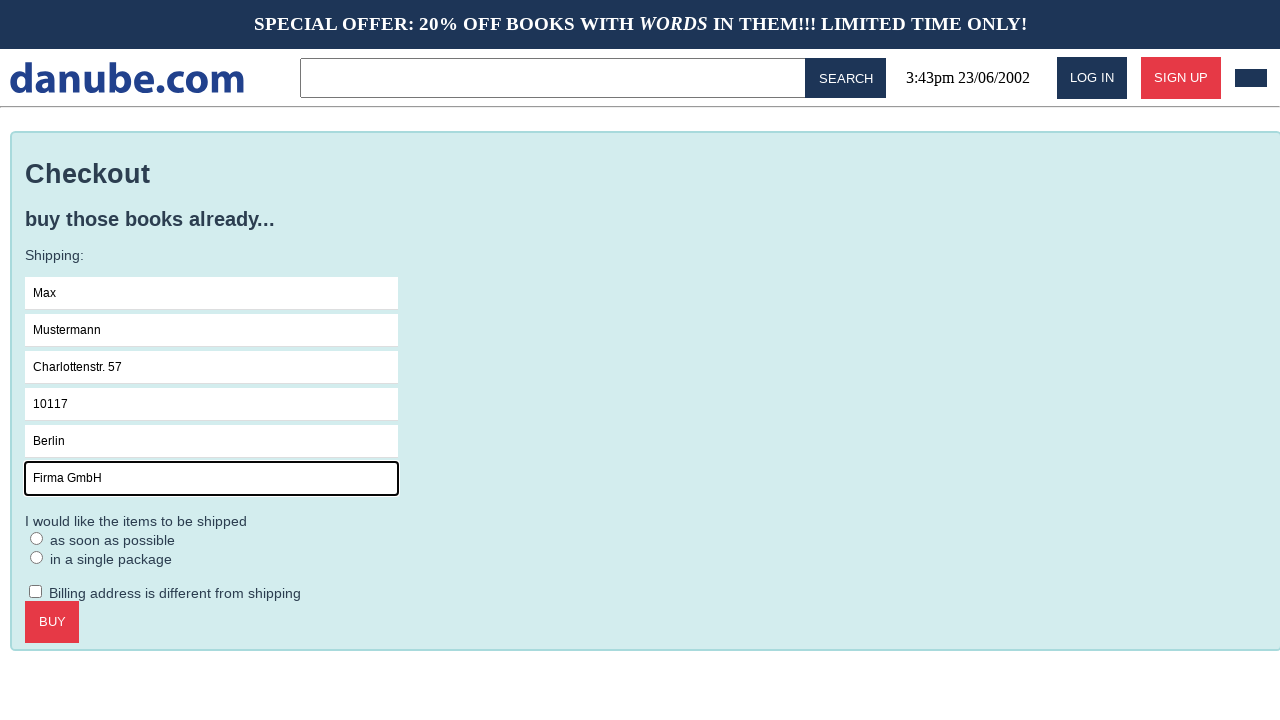

Clicked on form area at (646, 439) on .checkout > form
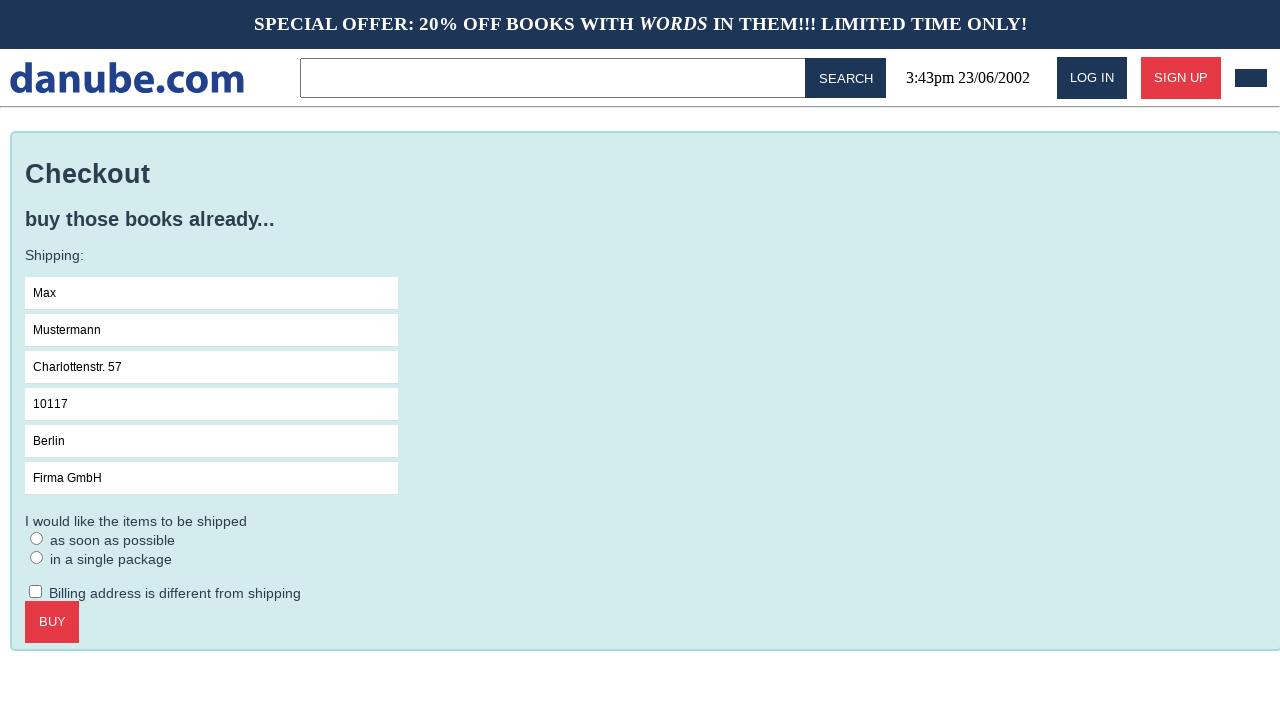

Selected ASAP delivery option at (37, 538) on #asap
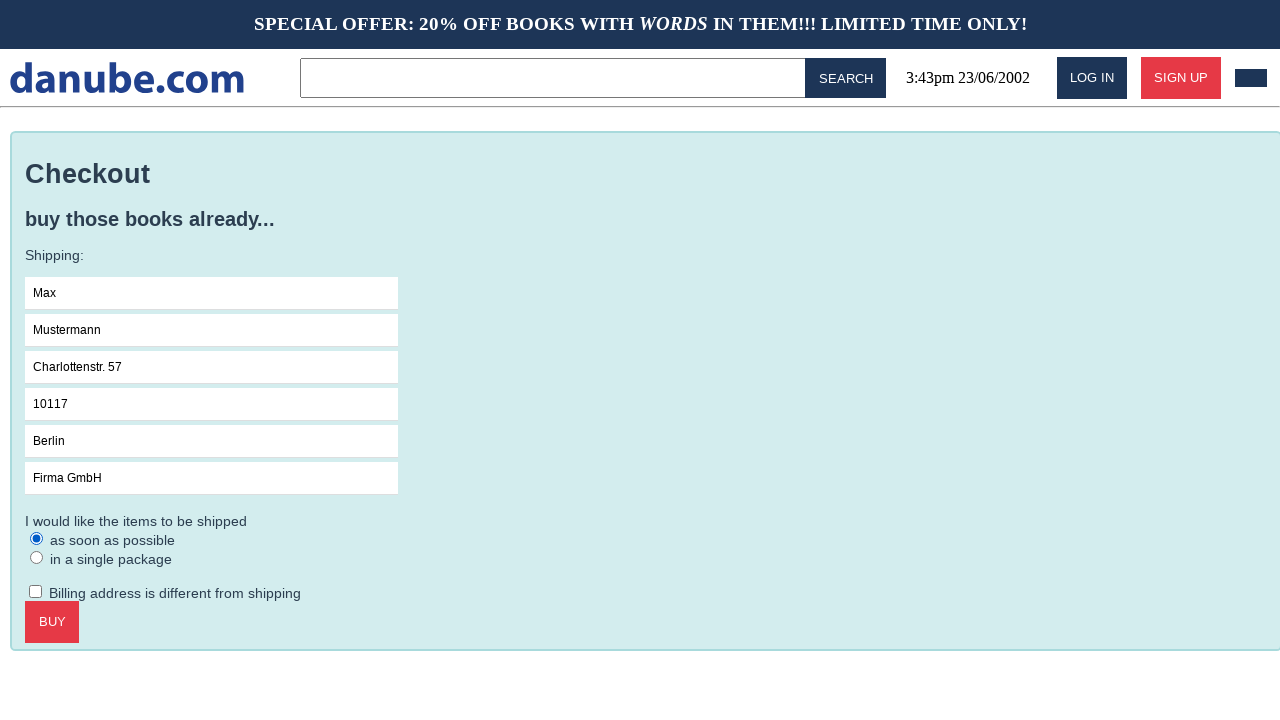

Confirmed checkout and submitted order at (52, 622) on .checkout > .call-to-action
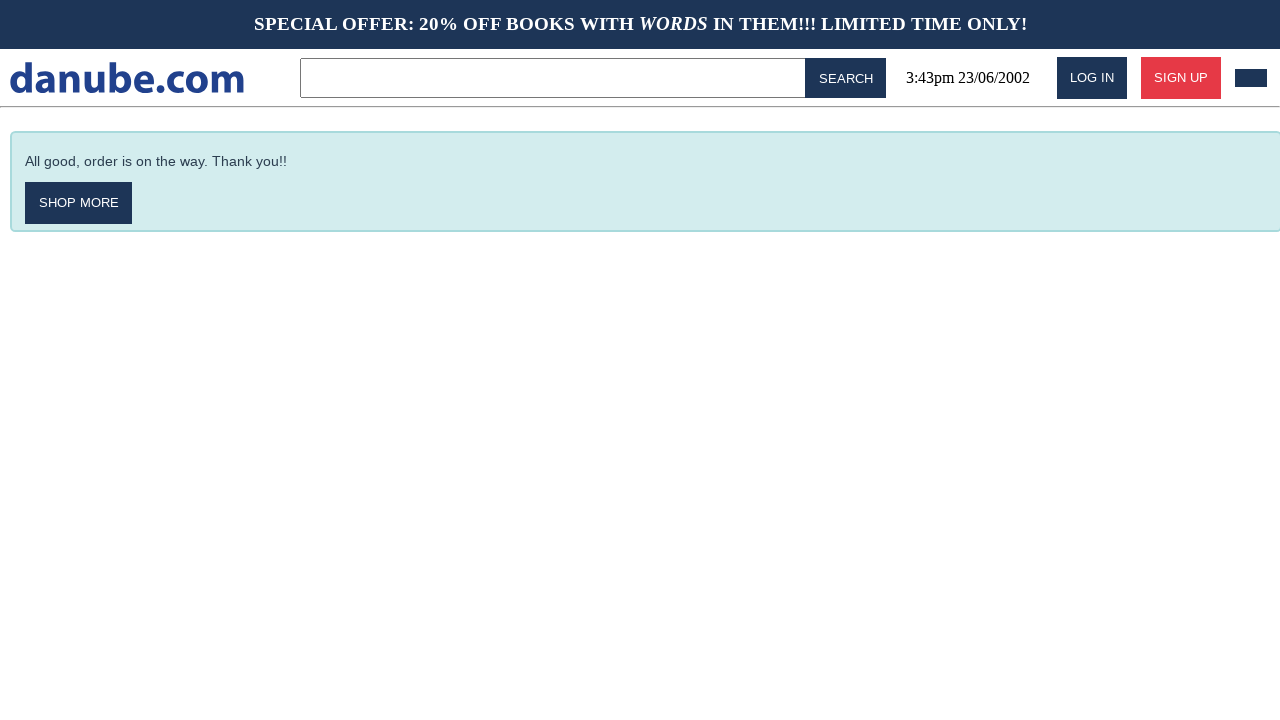

Order confirmation message appeared
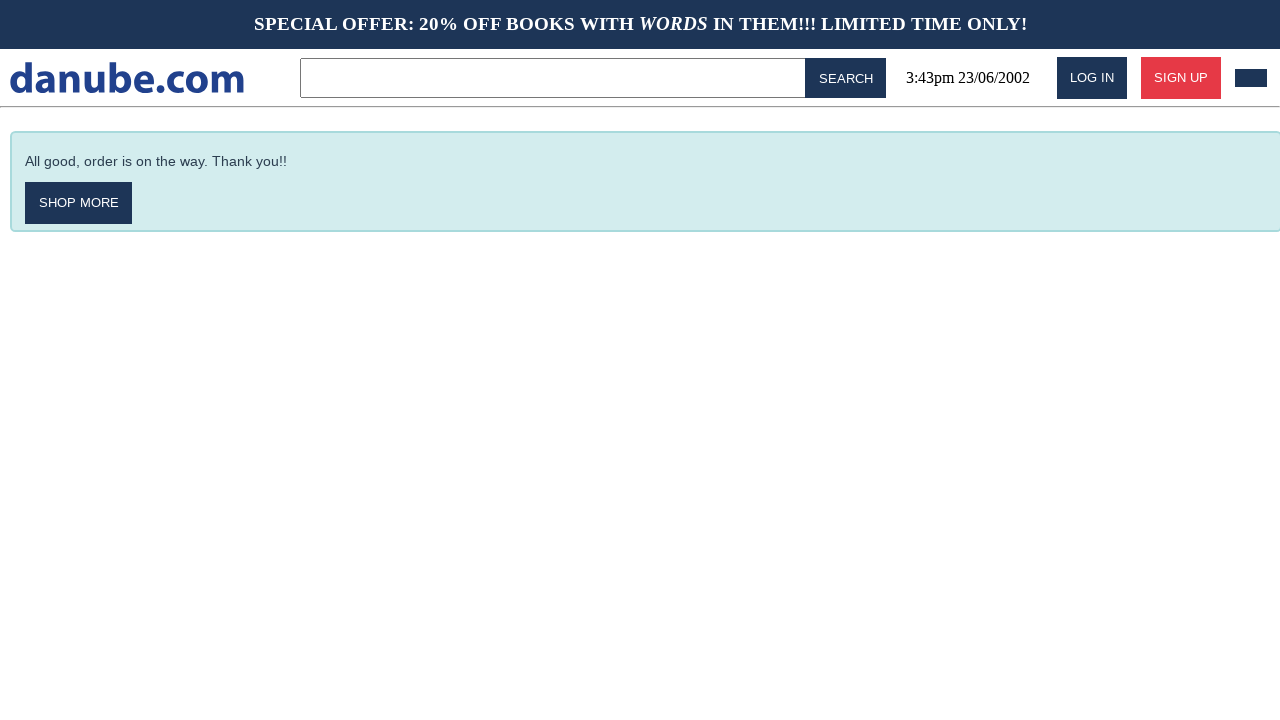

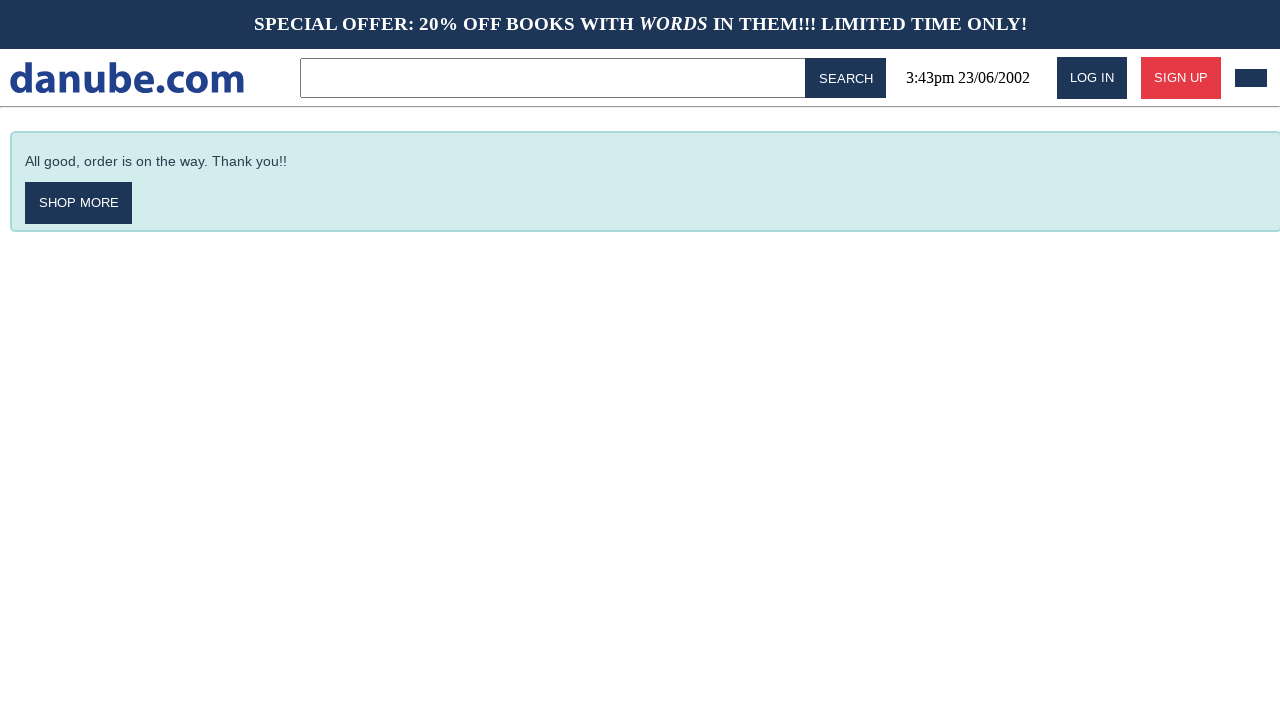